Tests JavaScript alert handling by triggering a prompt alert and accepting it with text input

Starting URL: https://the-internet.herokuapp.com/javascript_alerts

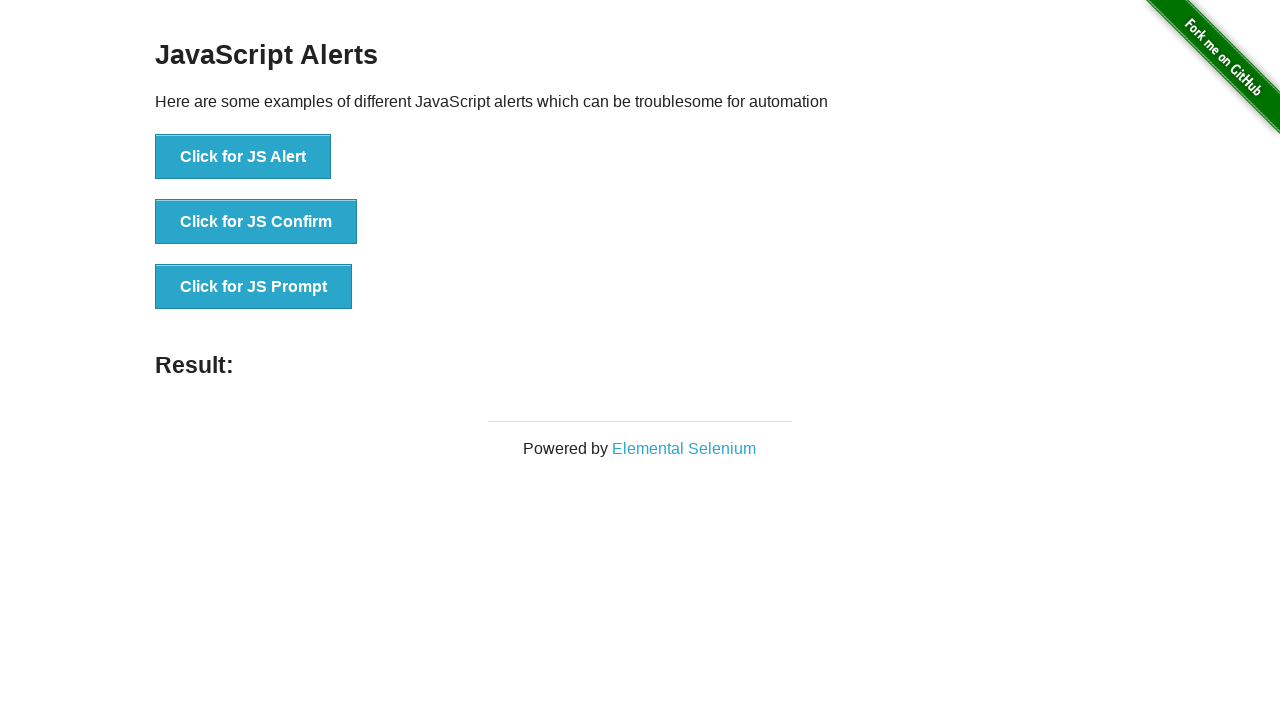

Clicked button to trigger prompt alert at (254, 287) on #content > div > ul > li:nth-child(3) > button
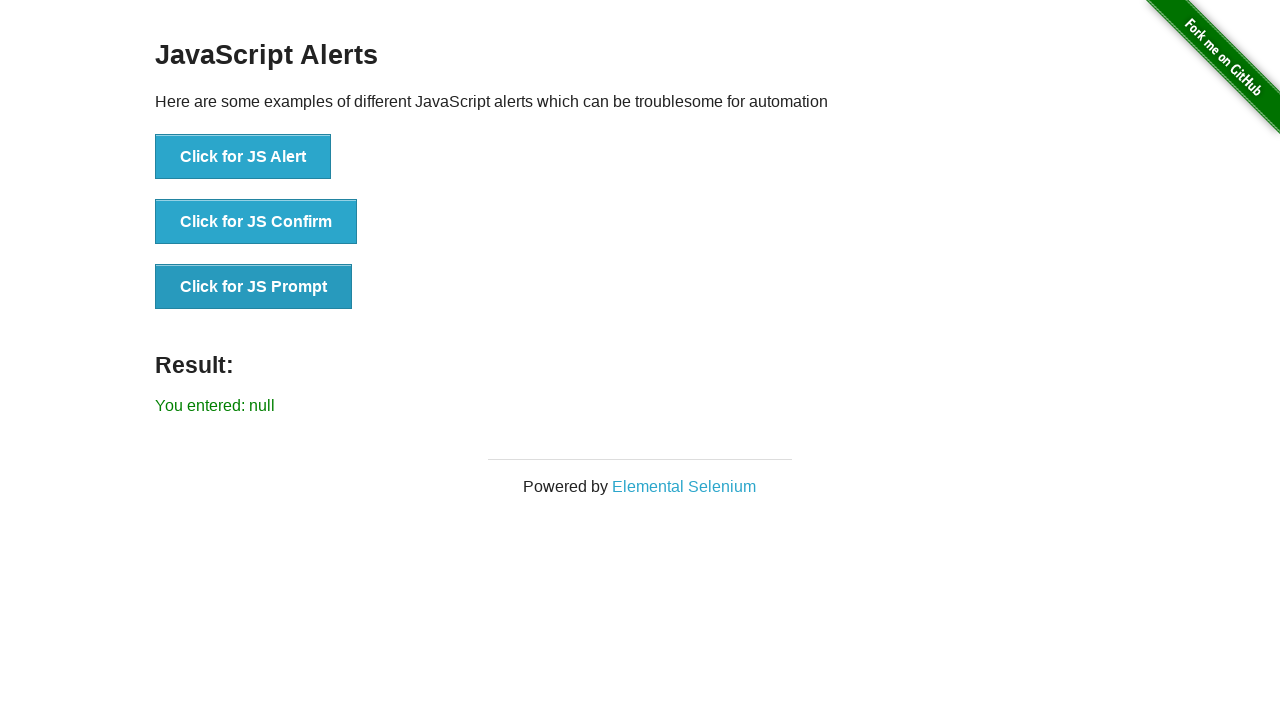

Set up dialog handler to accept prompt alert with text 'Test input text'
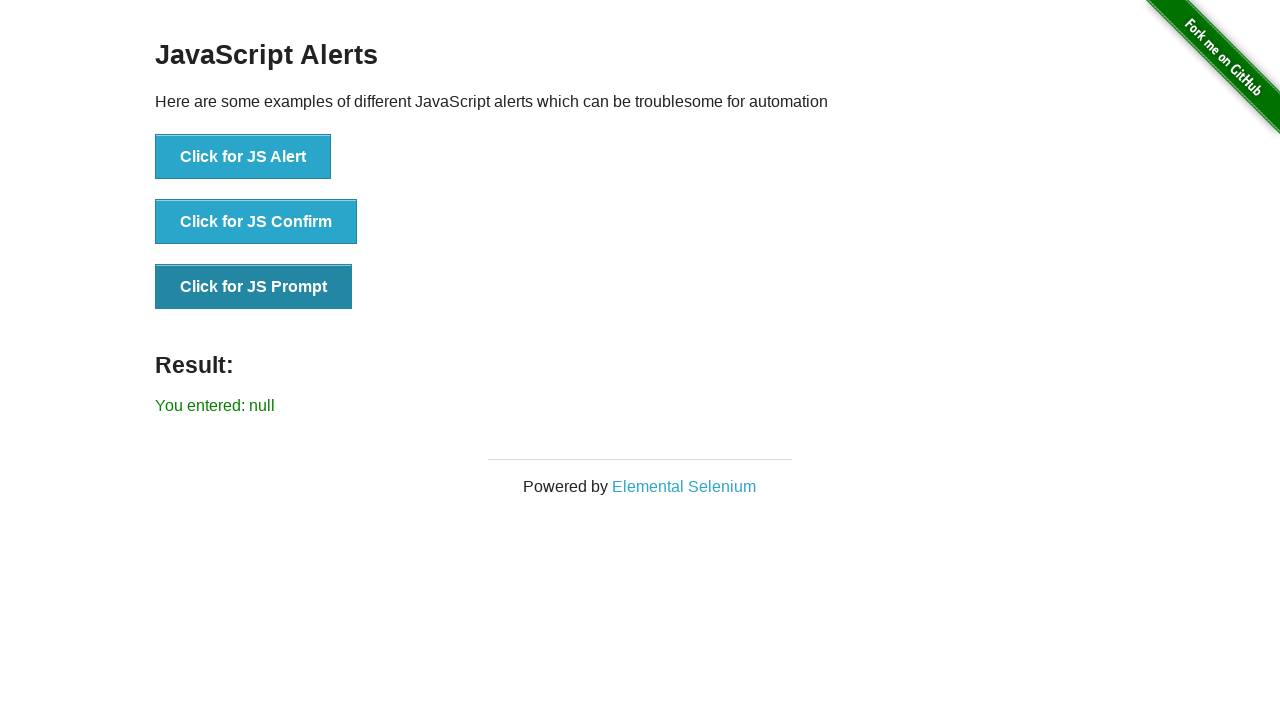

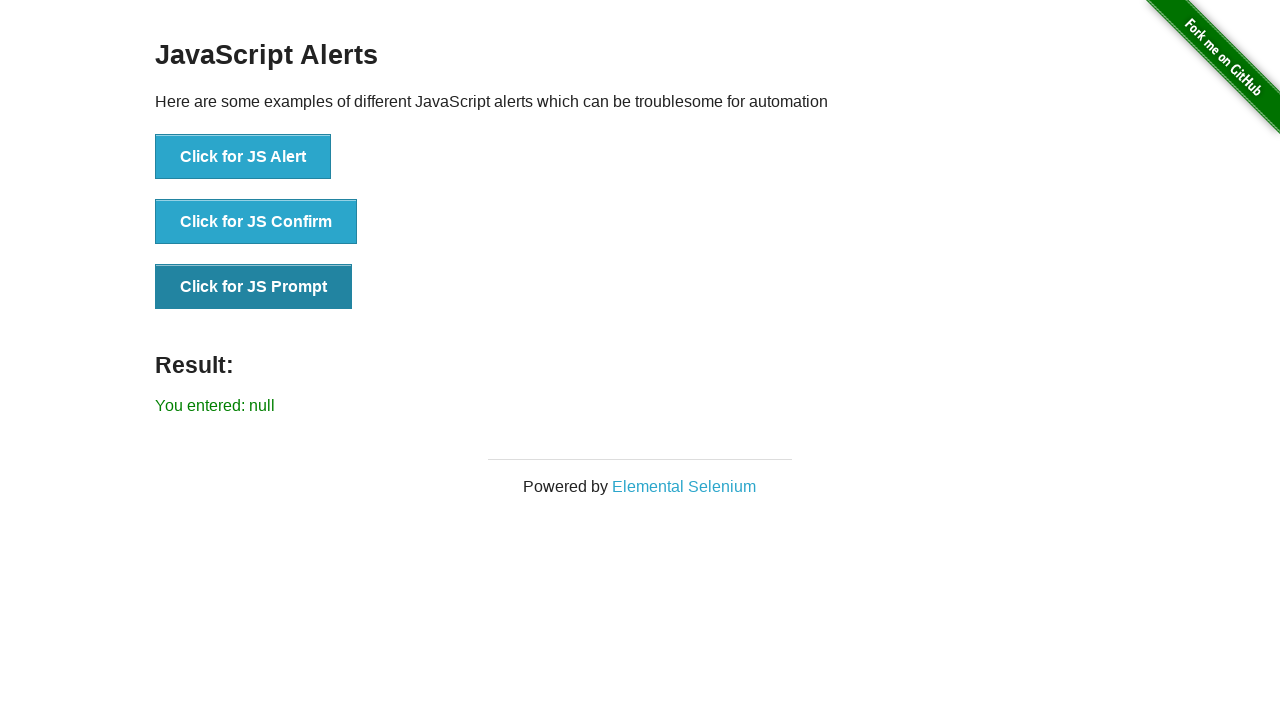